Tests the column division calculator by dividing 6 by 2 and verifying the result is 3

Starting URL: https://ru.onlinemschool.com/

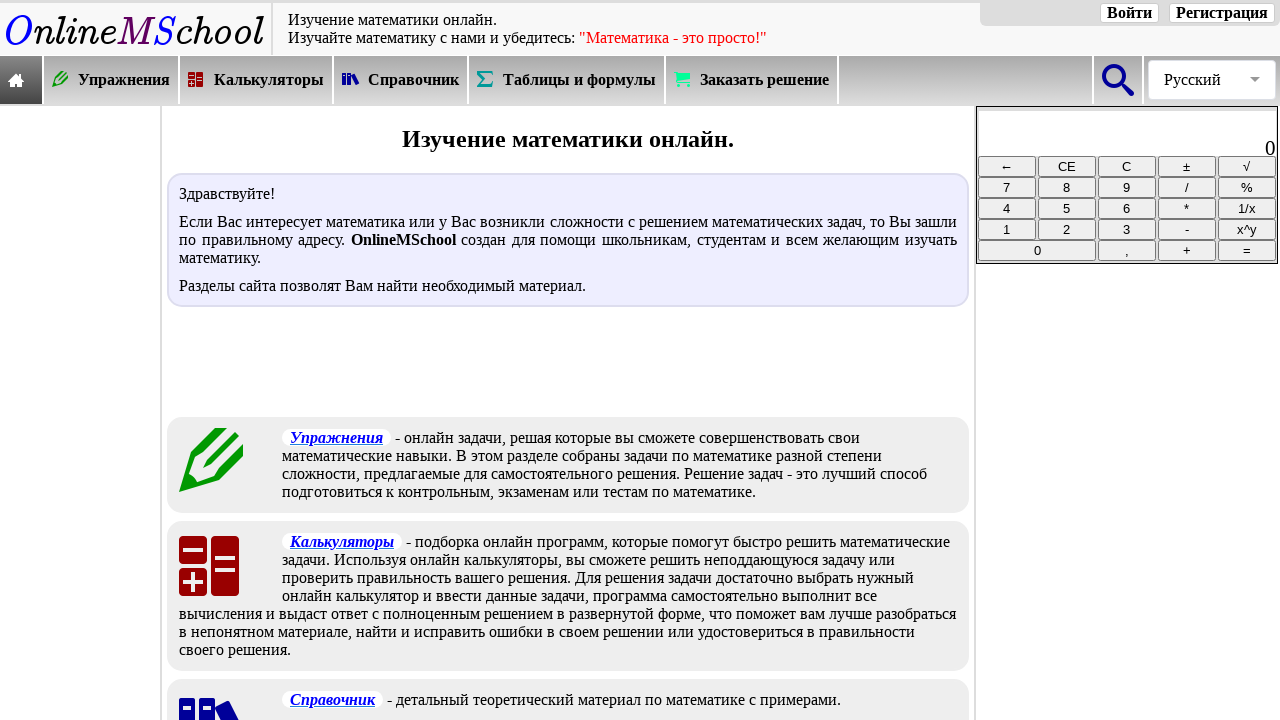

Waited for calculators menu selector to be available
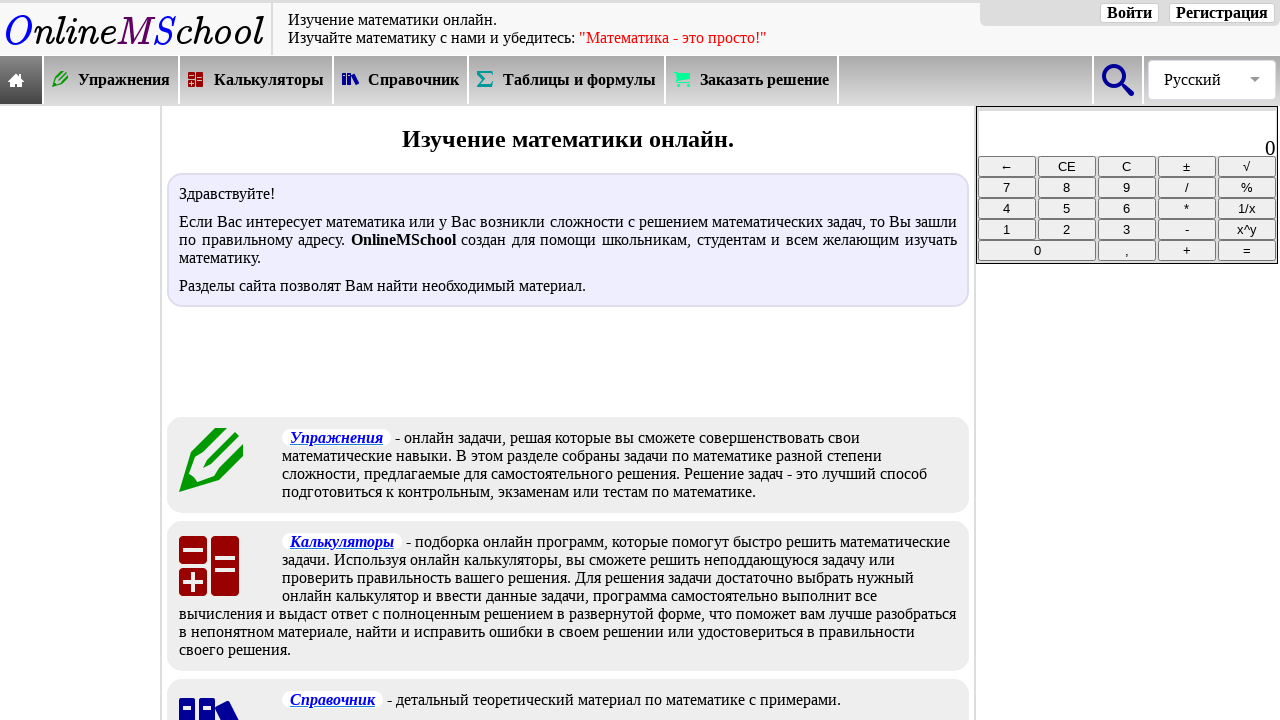

Clicked on calculators menu at (269, 80) on xpath=//*[@id="oms_body1"]/header/nav/div[2]/div[3]/a/div/div[2]
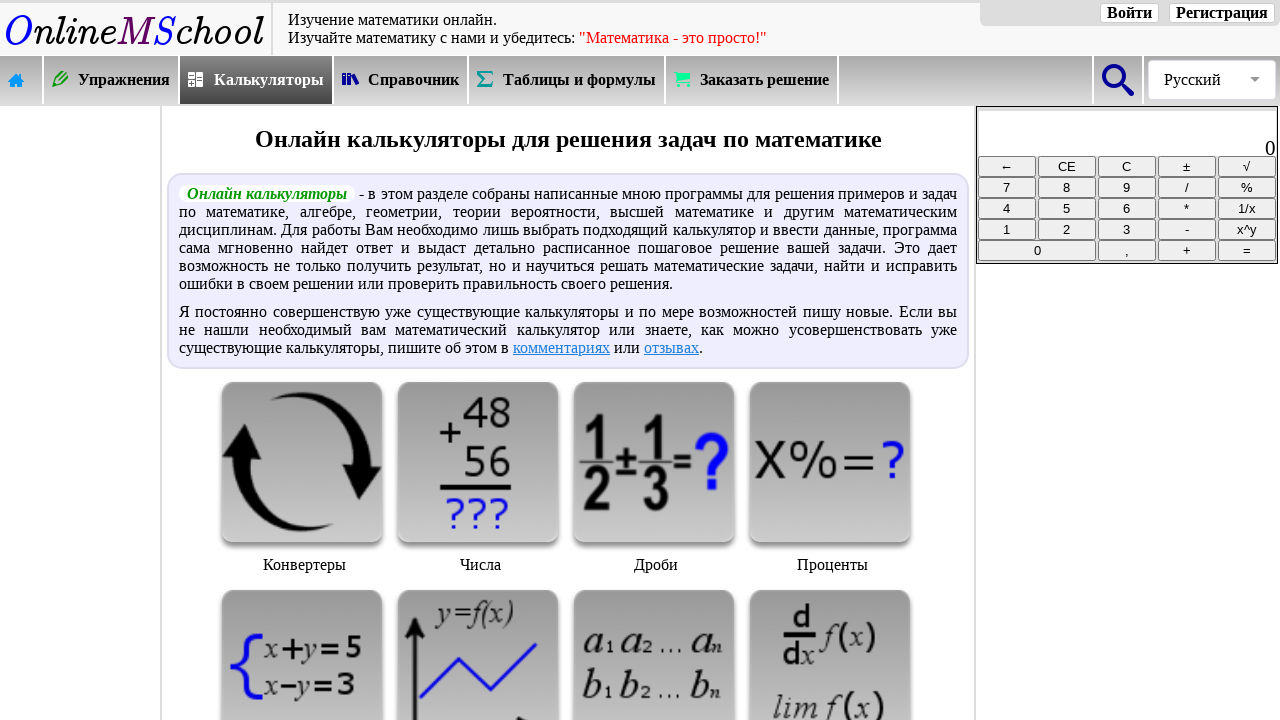

Waited for arithmetic section selector to be available
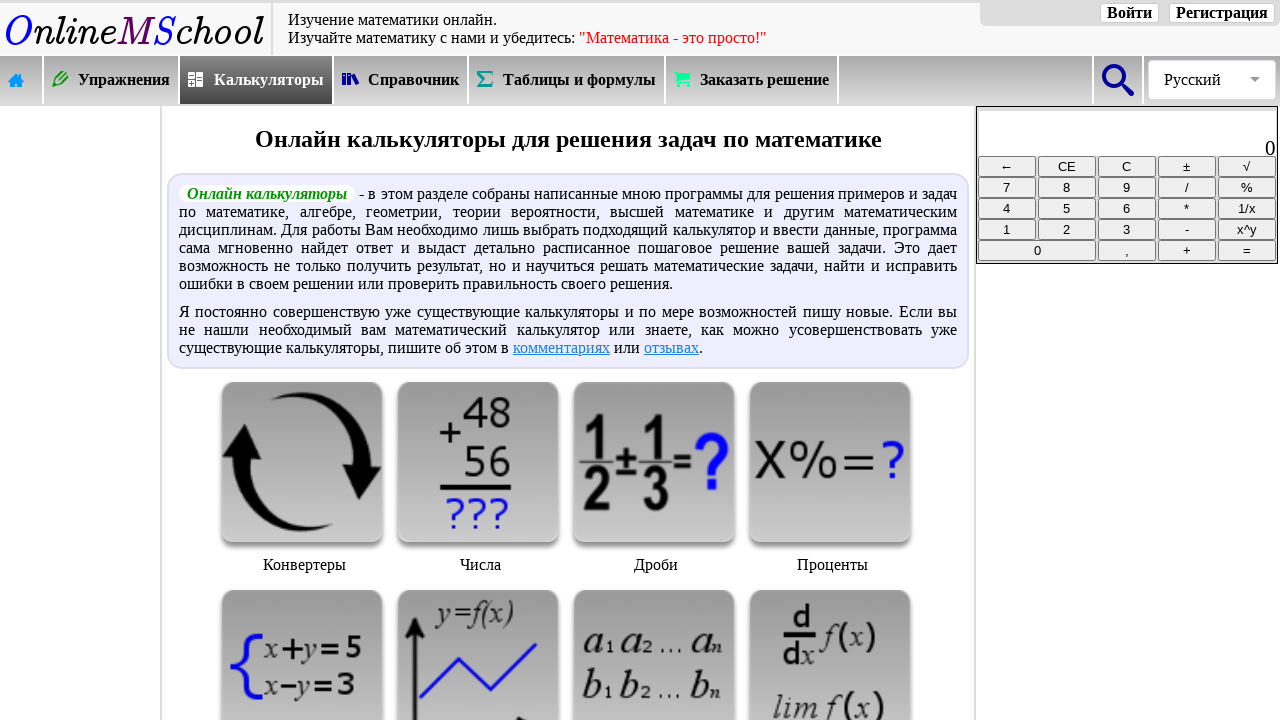

Clicked on arithmetic section at (478, 462) on xpath=//*[@id="oms_center_block"]/div[3]/div[2]/img
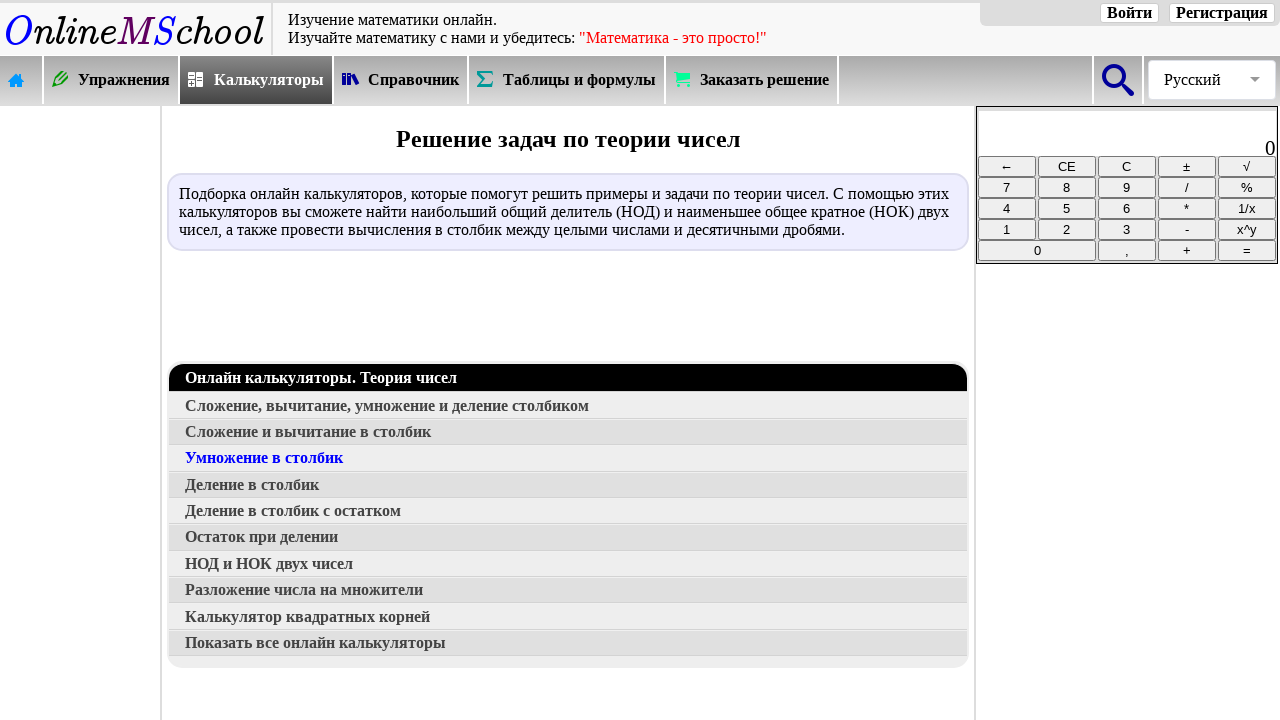

Waited for column division calculator selector to be available
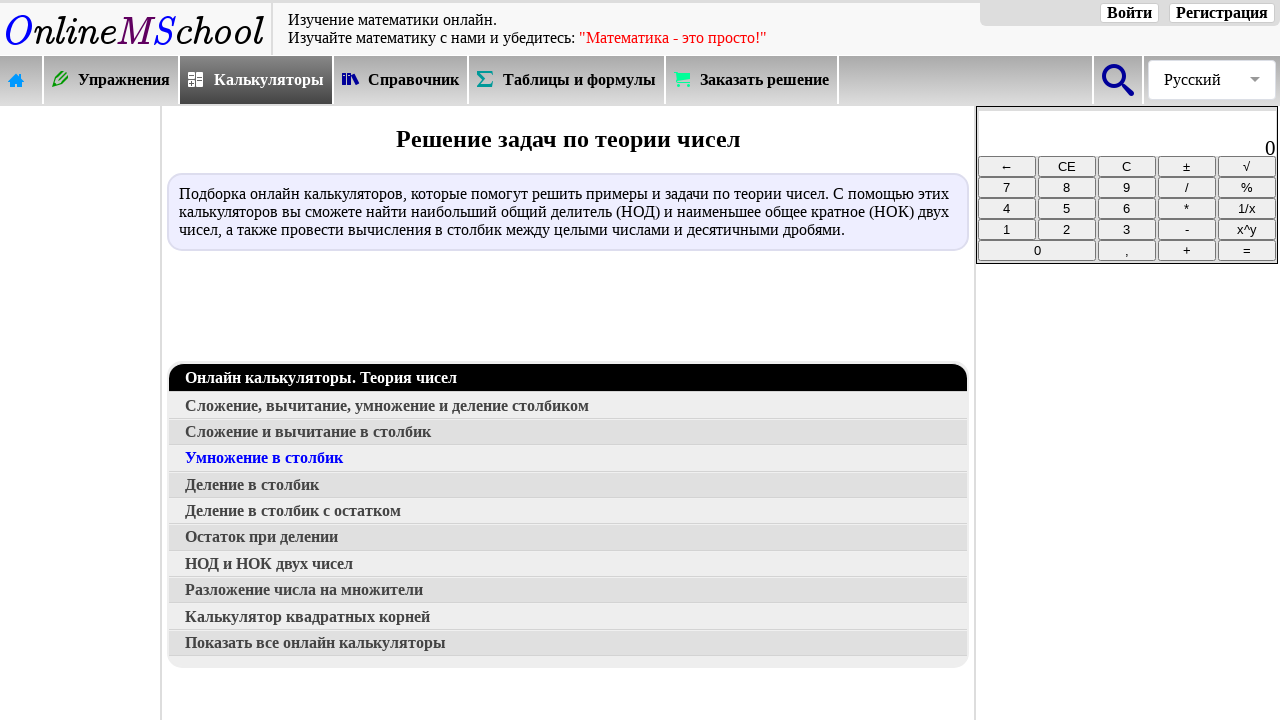

Clicked on column division calculator at (568, 485) on xpath=//*[@id="oms_center_block"]/div[4]/a[5]
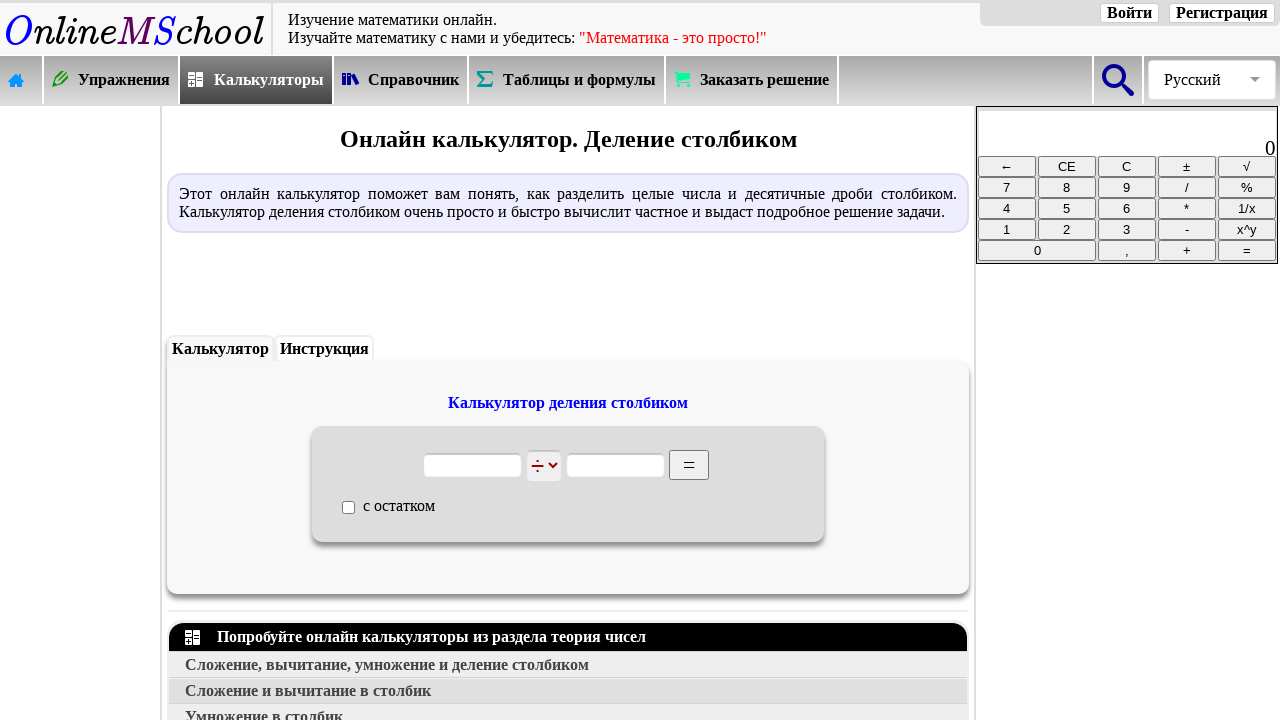

Waited for dividend input field to be available
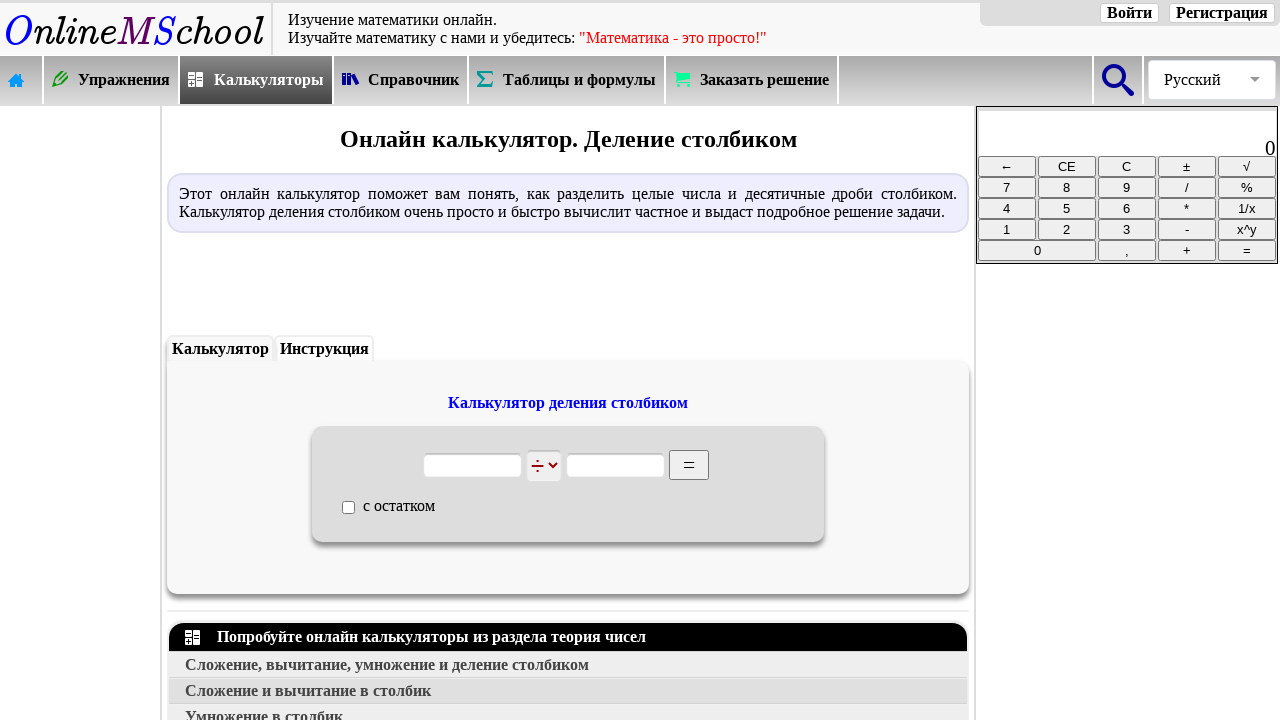

Entered dividend value 6 on #oms_c1
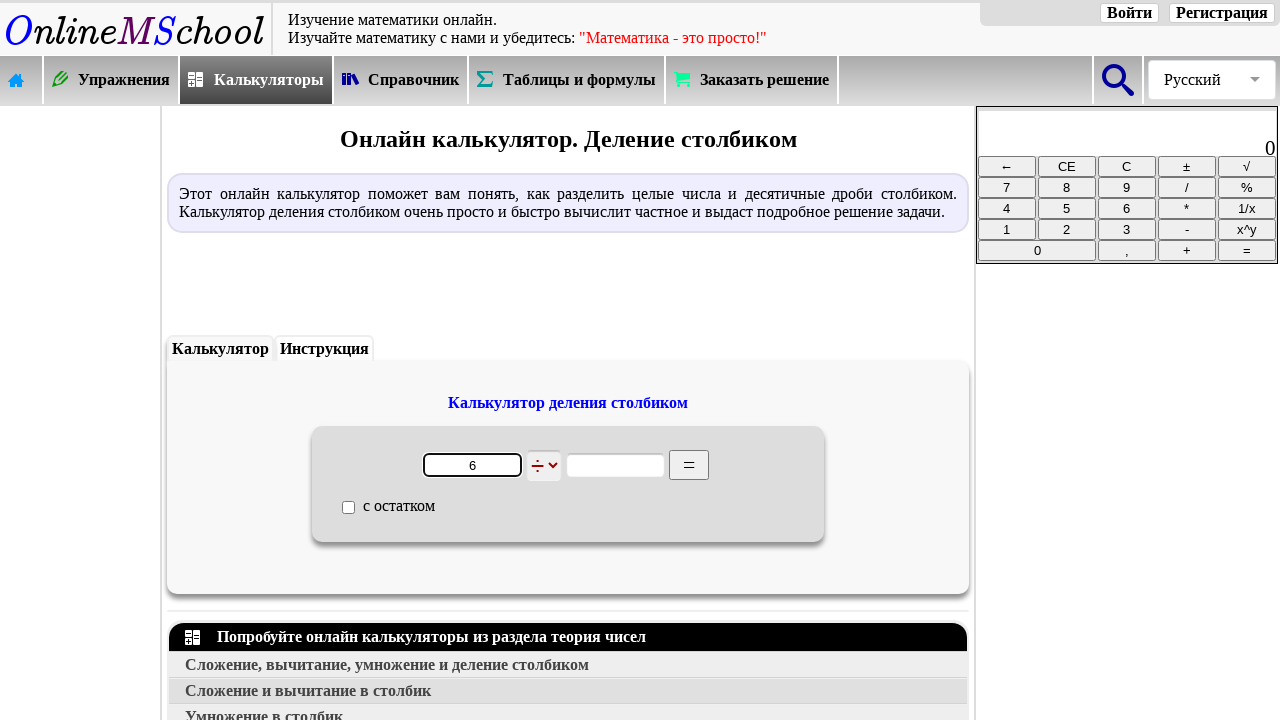

Waited for divisor input field to be available
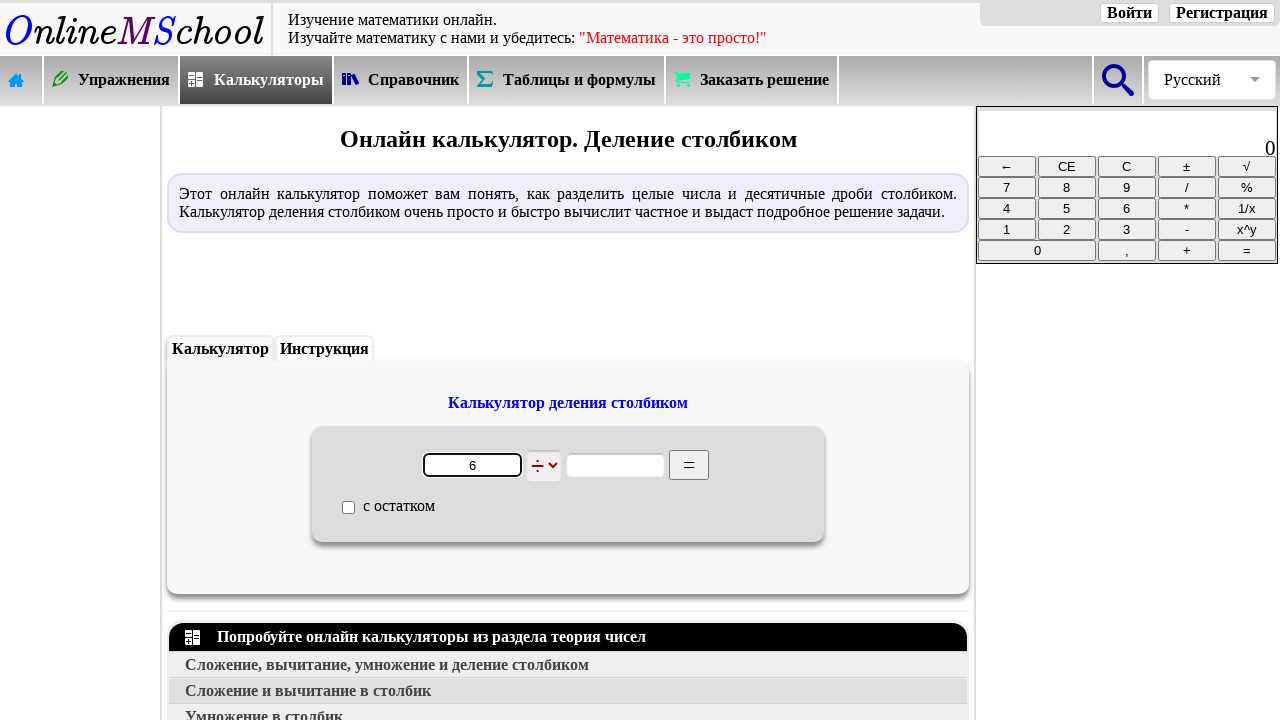

Entered divisor value 2 on #oms_c2
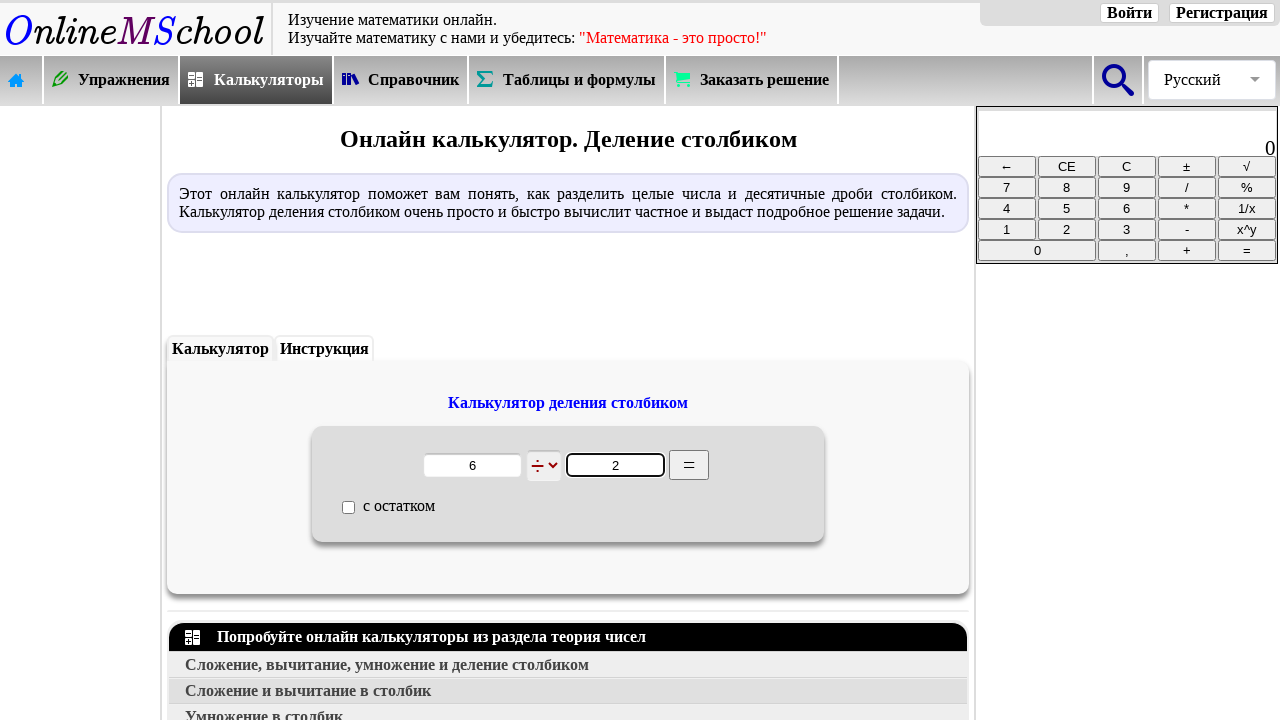

Waited for calculate button to be available
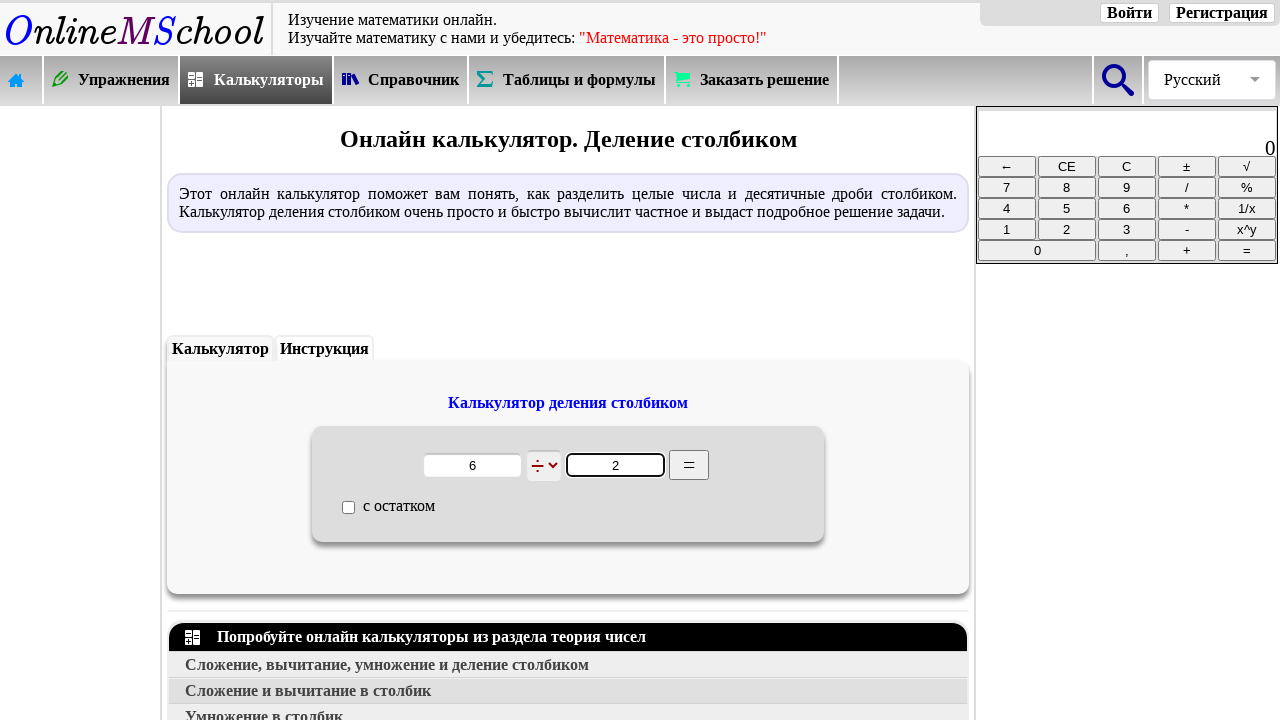

Clicked calculate button at (689, 465) on #oms_nabor
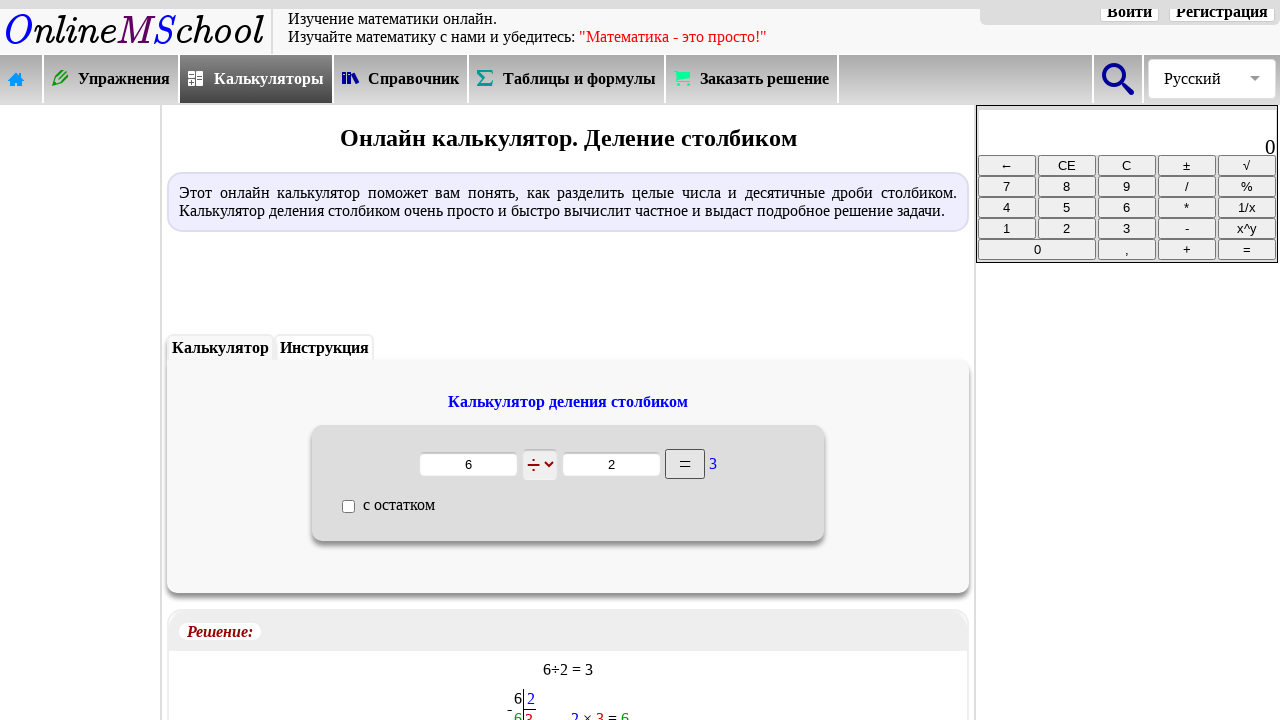

Waited for result to be displayed
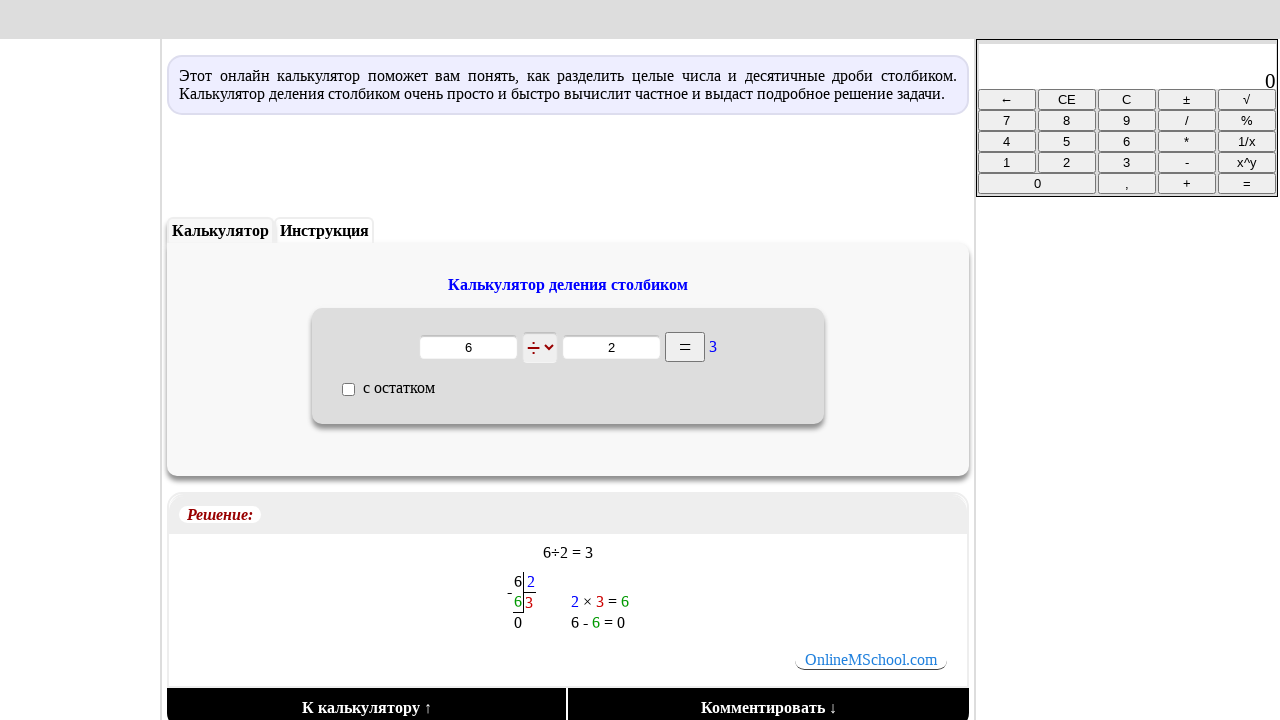

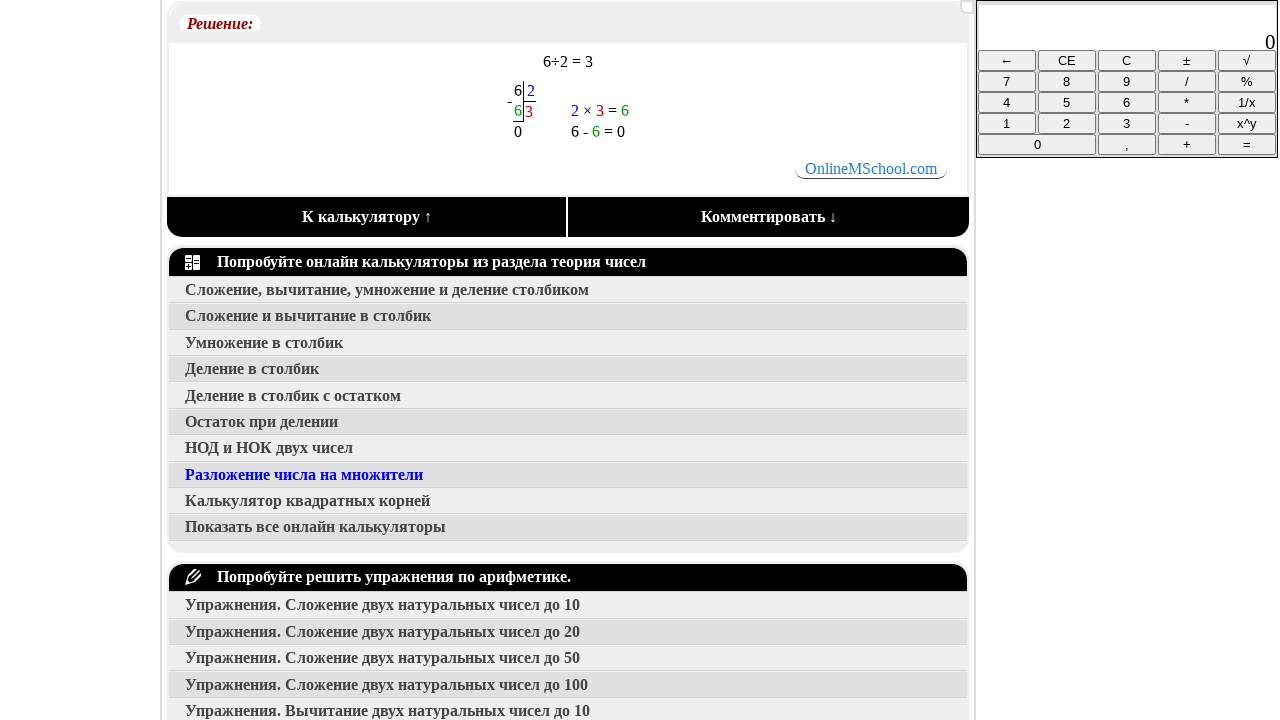